Tests a registration form by filling all required fields (first name, last name, email, phone, address) and submitting the form

Starting URL: http://suninjuly.github.io/registration1.html

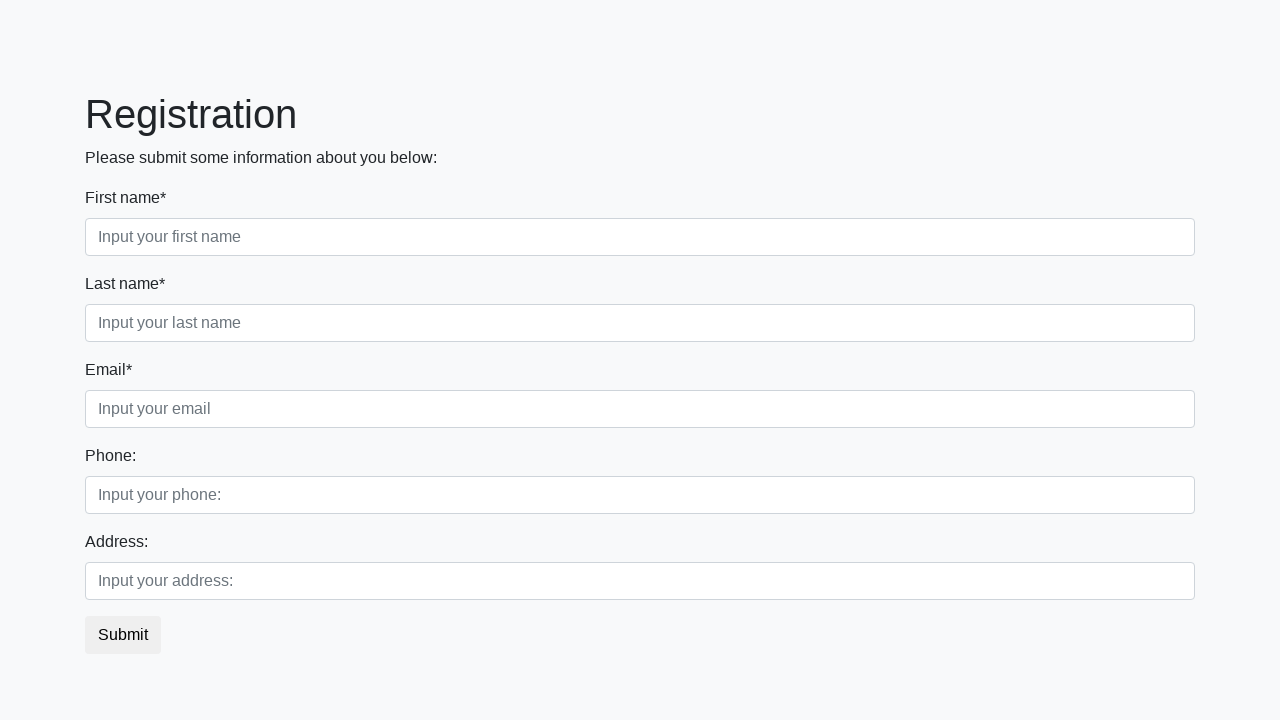

Filled first name field with 'Ivan' on .first_block .form-group.first_class .form-control.first
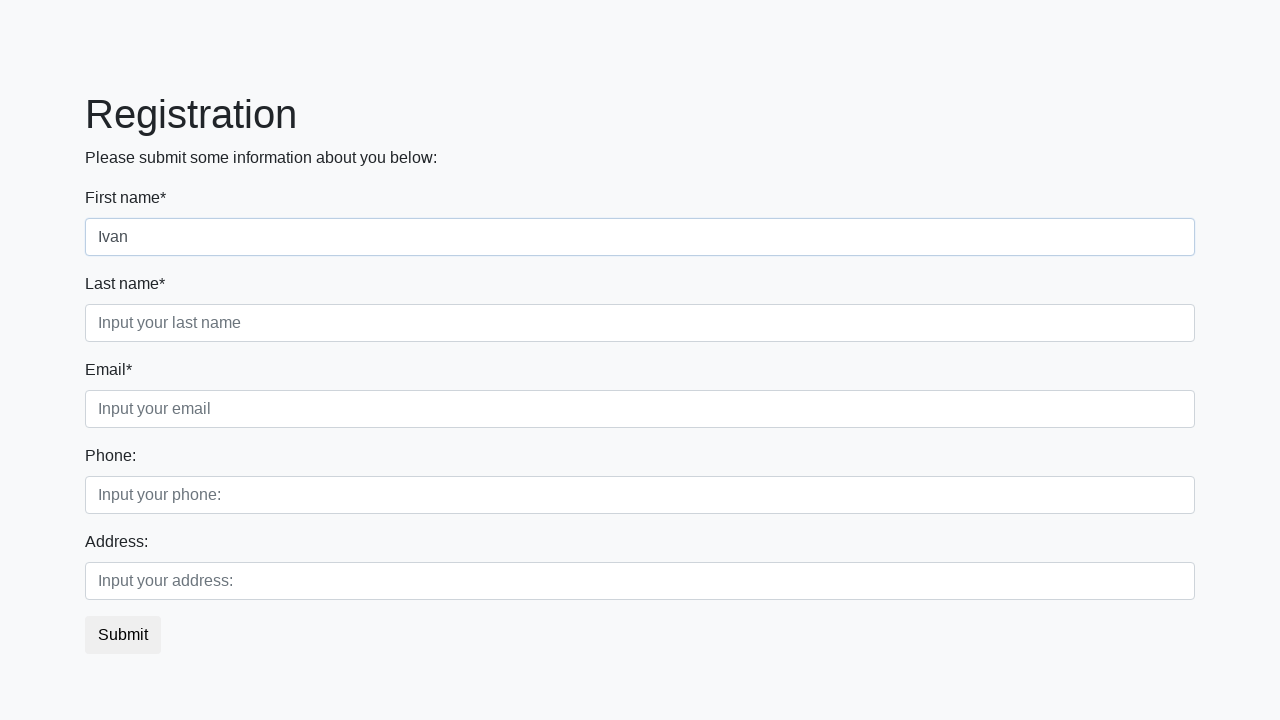

Filled last name field with 'Ivanov' on .first_block .form-group.second_class .form-control.second
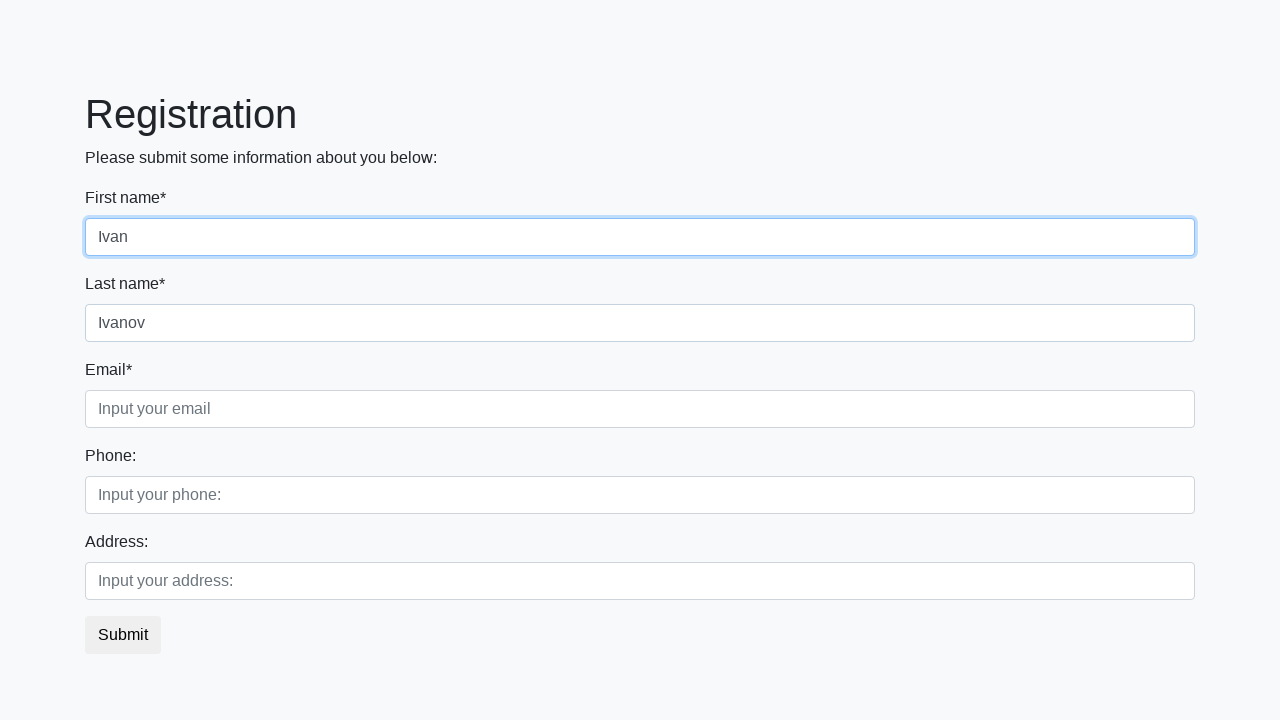

Filled email field with 'Ivan@tut.by' on .first_block .form-group.third_class .form-control.third
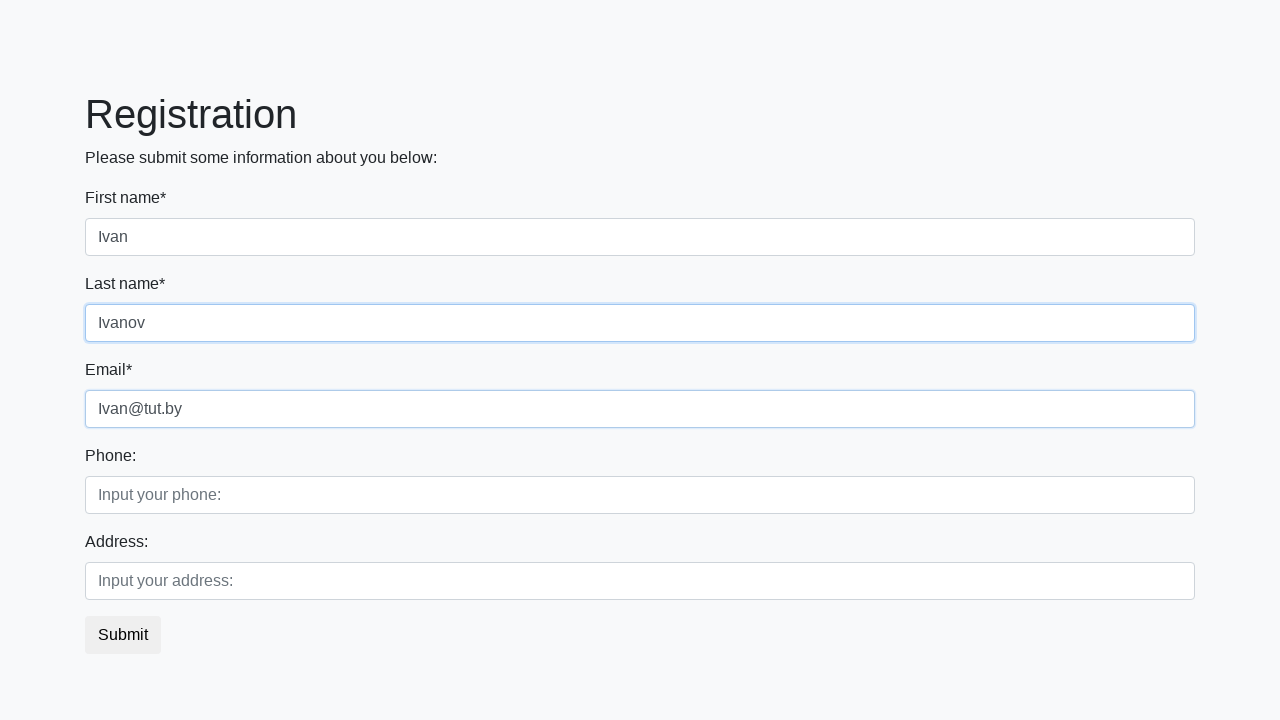

Filled phone field with '12345678' on .second_block .form-group.first_class .form-control.first
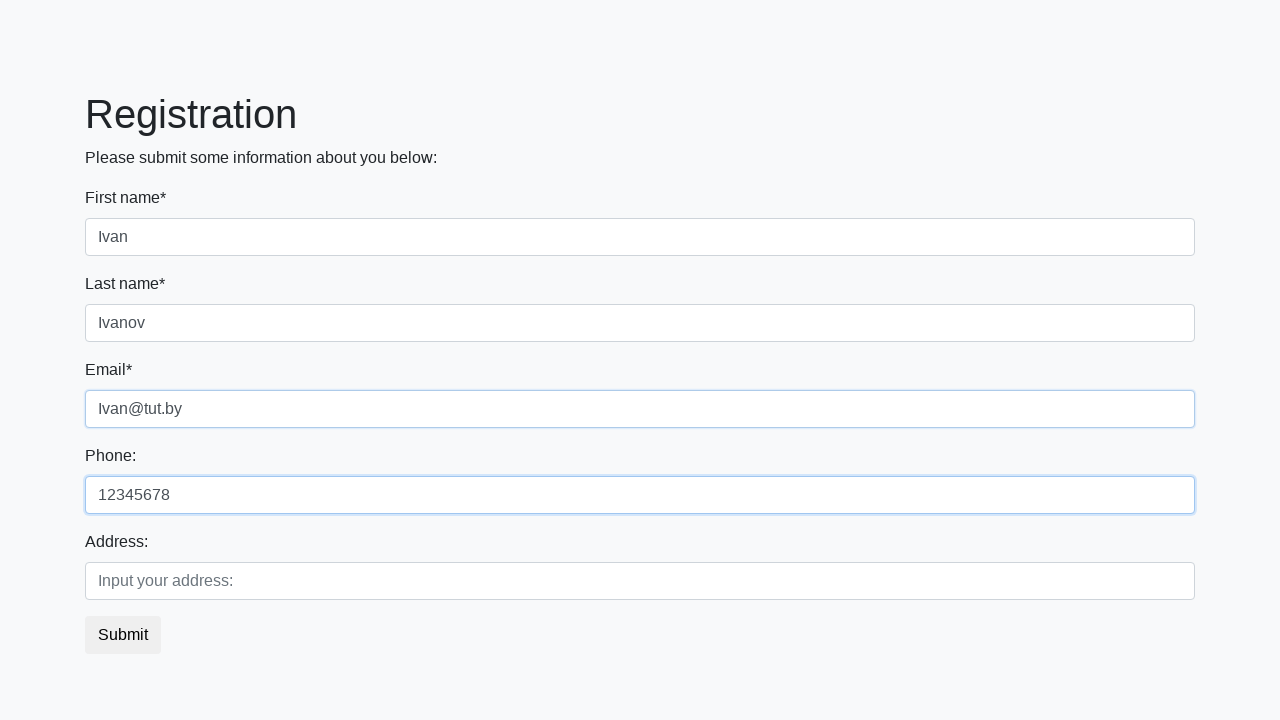

Filled address field with 'Ivanovo' on .second_block .form-group.second_class .form-control.second
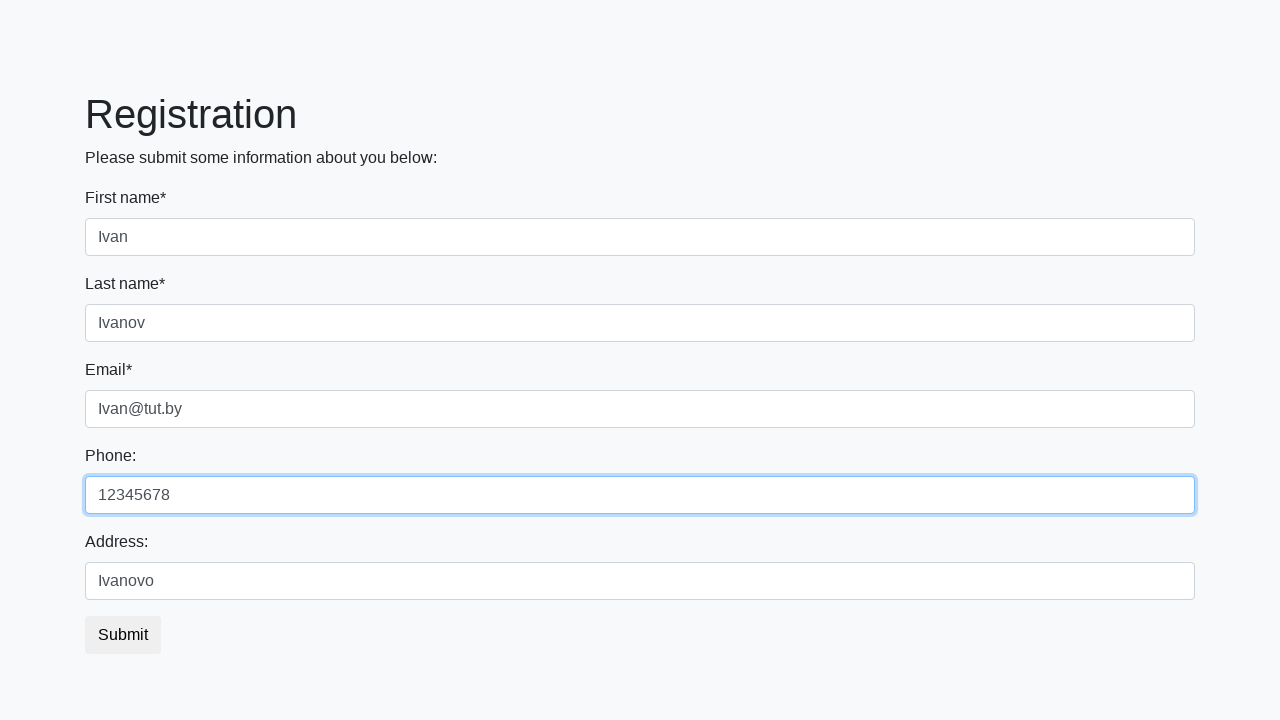

Clicked submit button to register at (123, 635) on .btn.btn-default
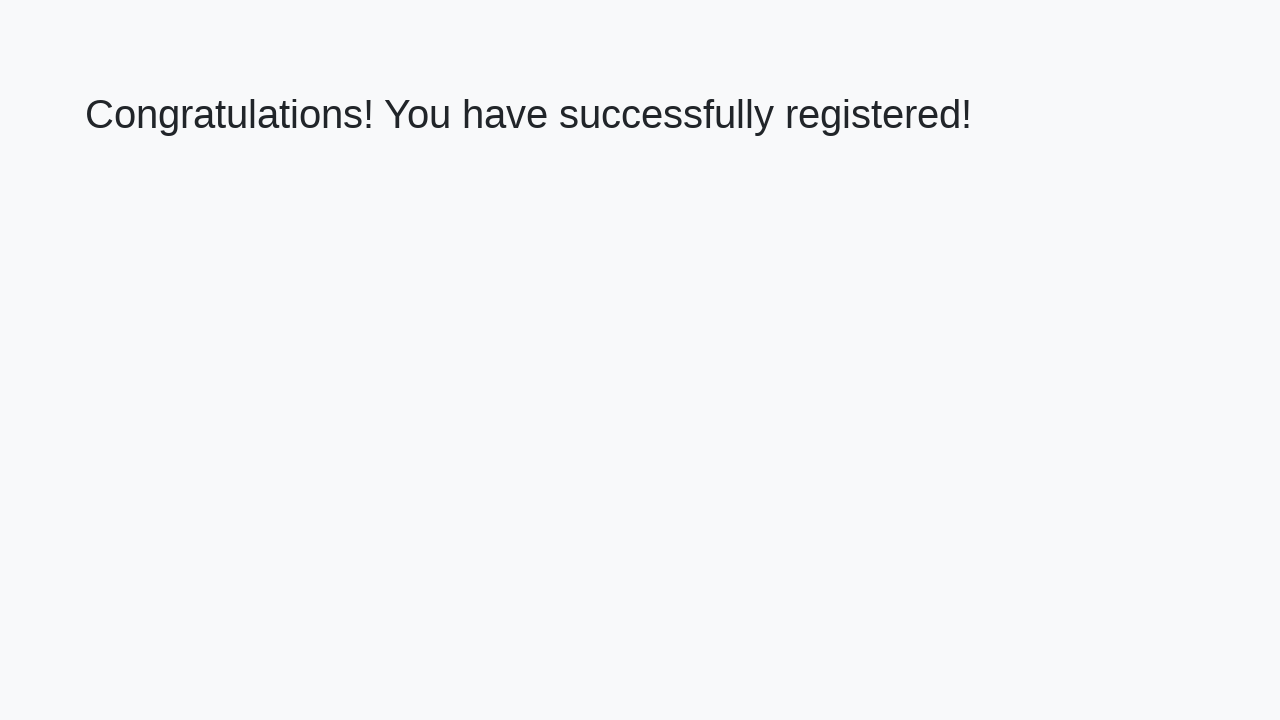

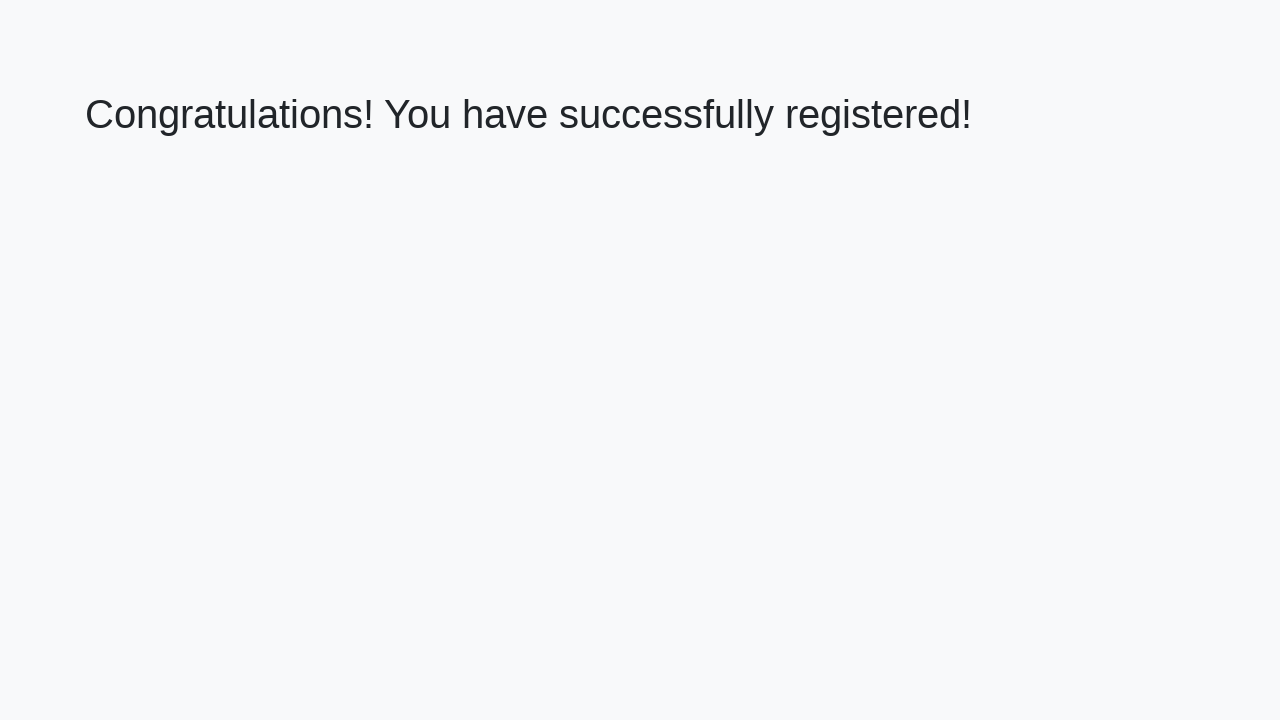